Tests the "load more" pagination functionality on YES24 ticket notices page by repeatedly clicking the "more" button to load additional content.

Starting URL: https://m.ticket.yes24.com/Notice/List.aspx

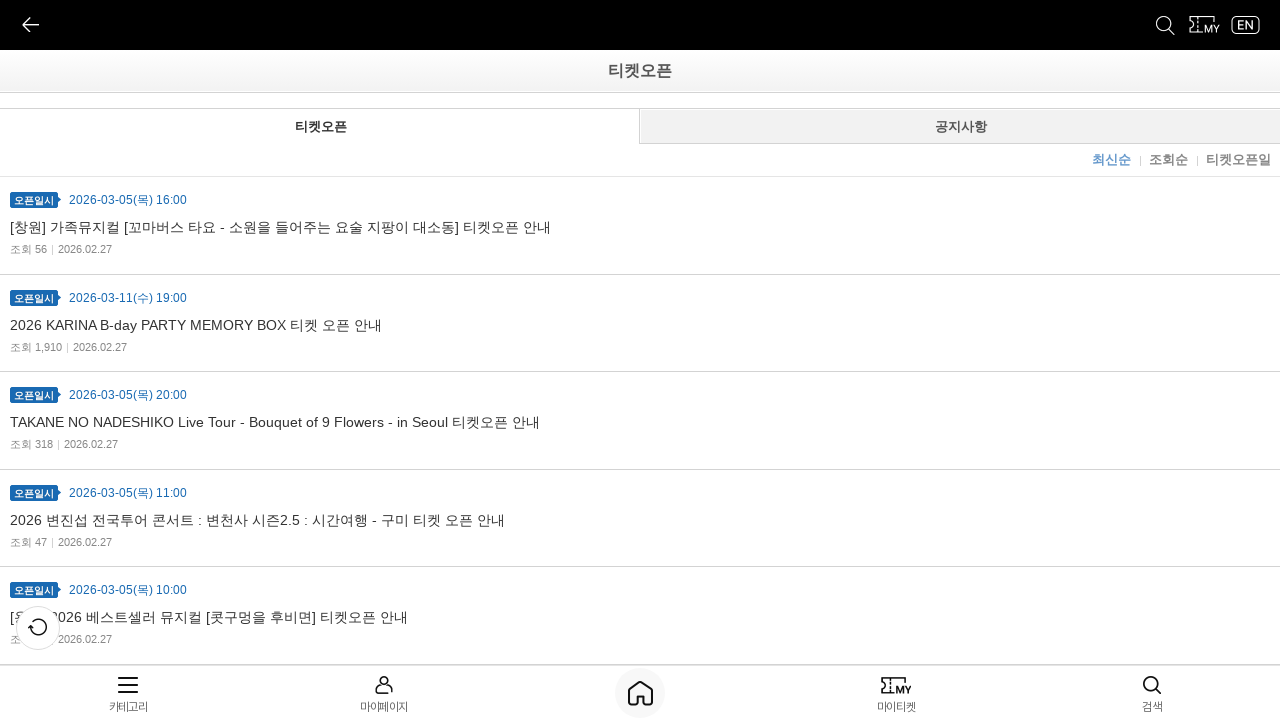

Waited for notice links to load on YES24 page
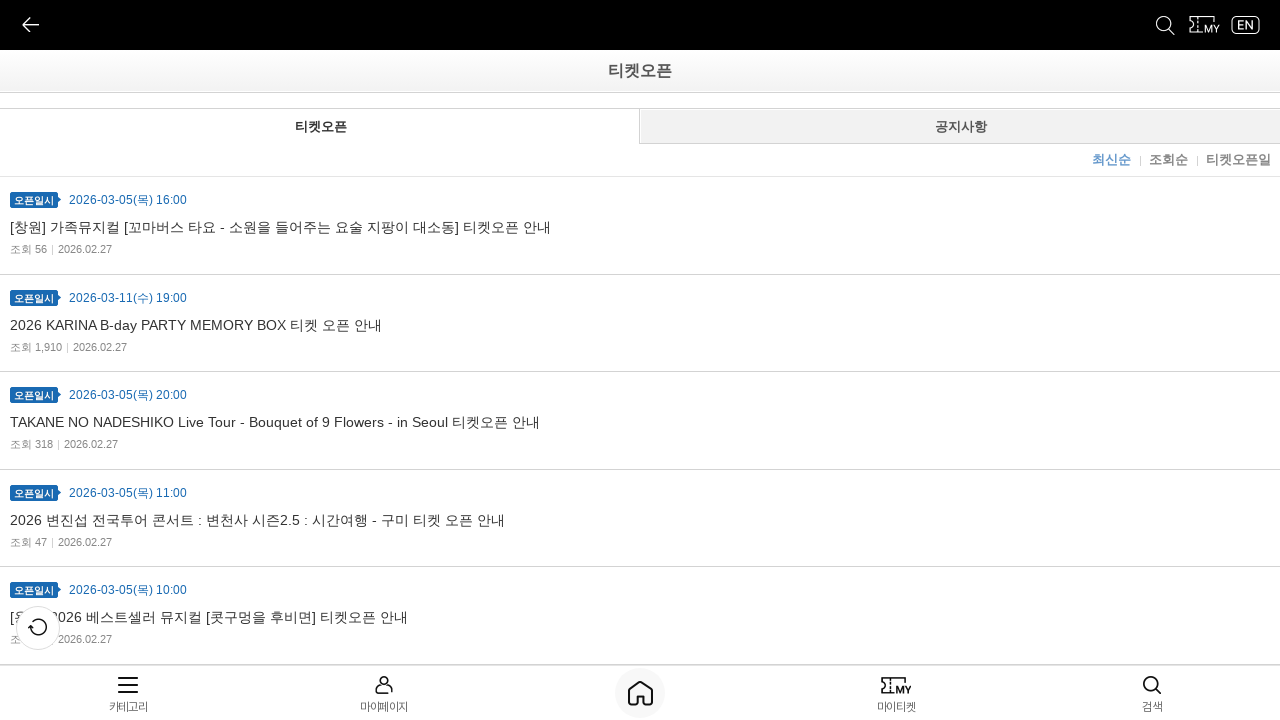

Clicked 'more' button to load additional notices (attempt 1) at (616, 360) on a.btn_more
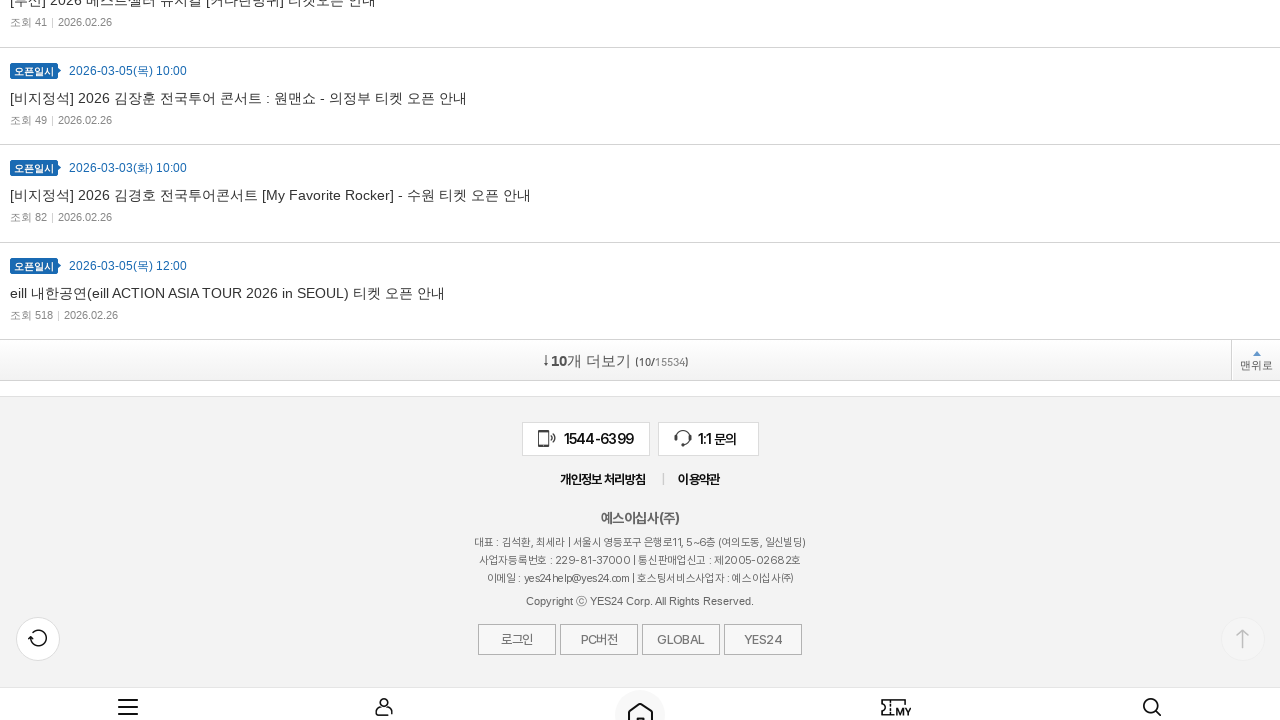

Waited for new notice content to load
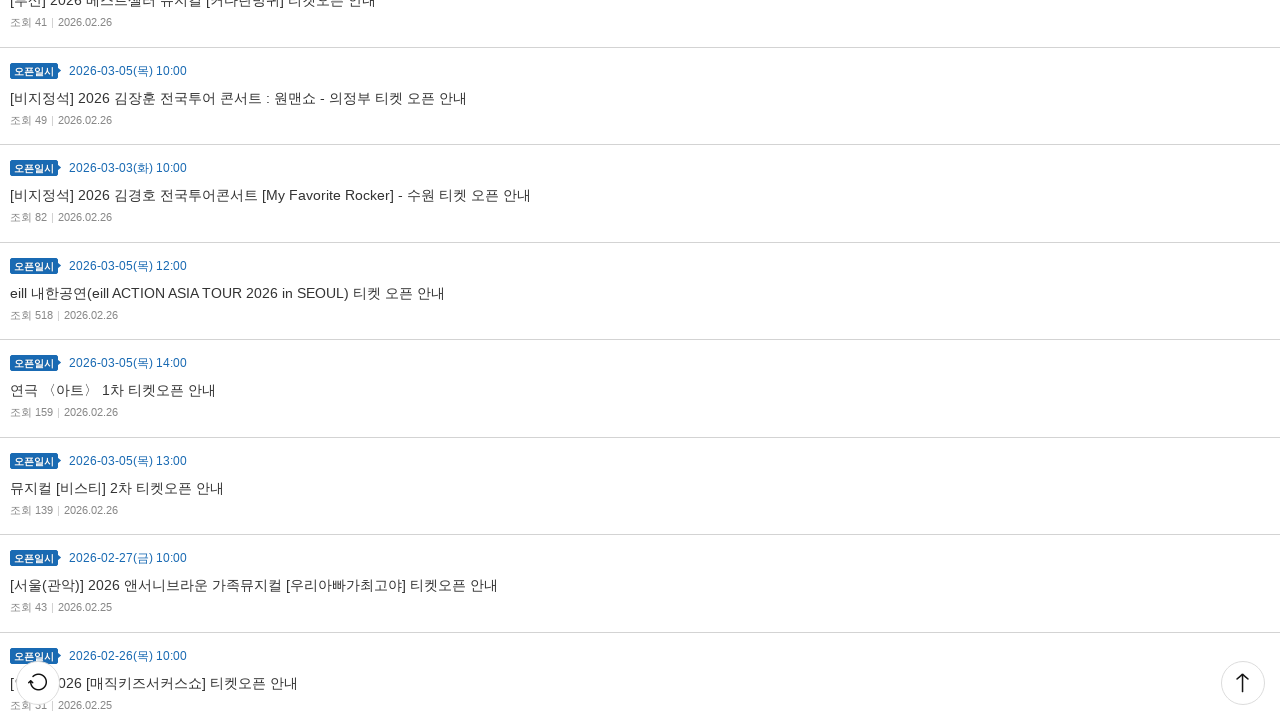

Clicked 'more' button to load additional notices (attempt 2) at (616, 360) on a.btn_more
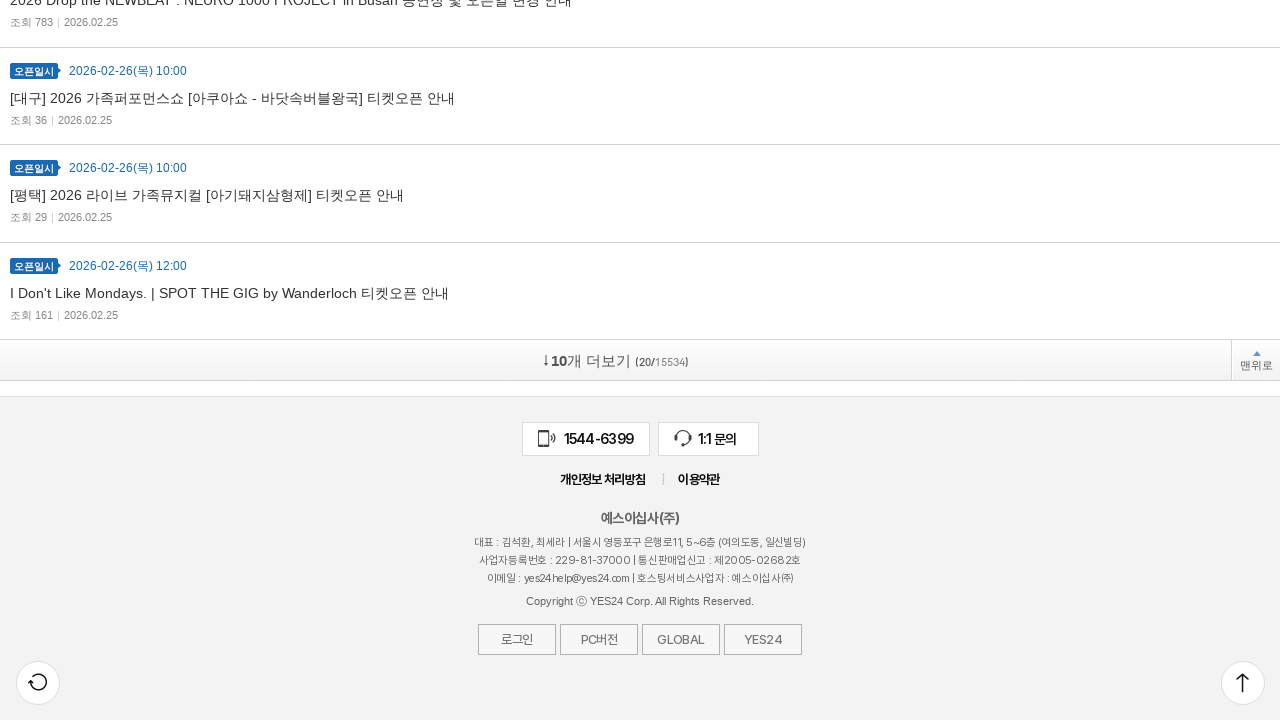

Waited for new notice content to load
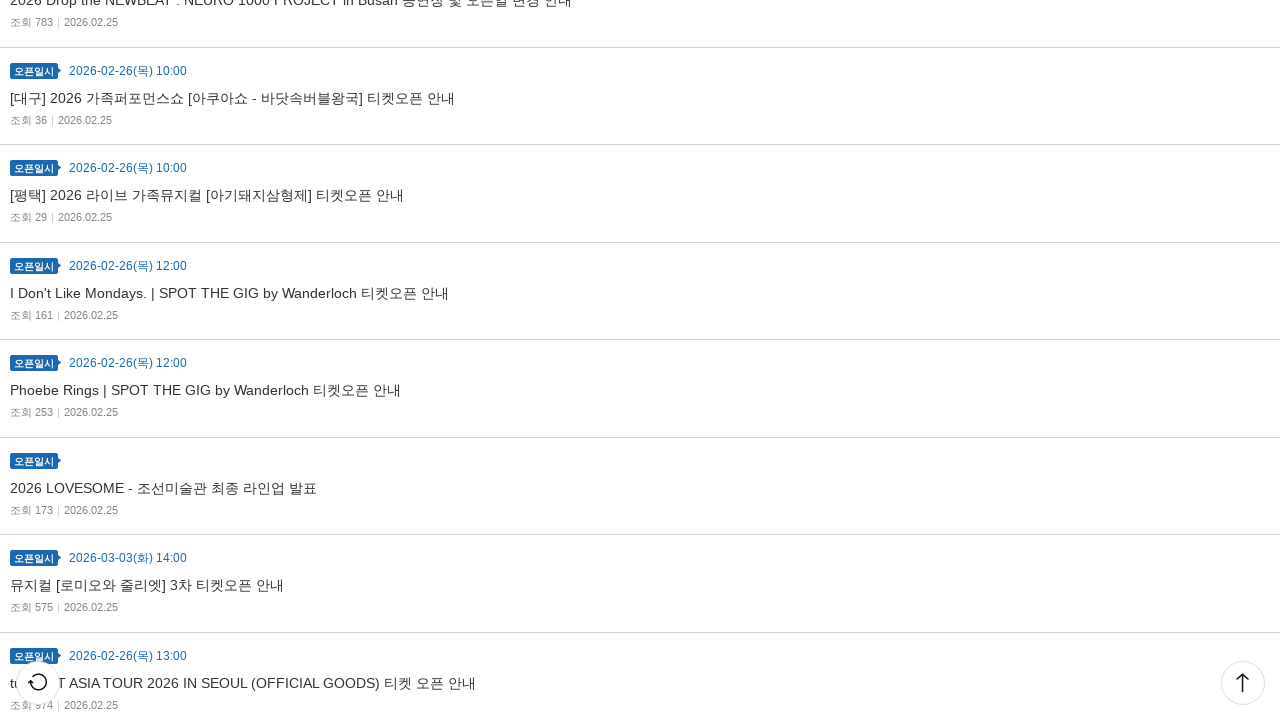

Clicked 'more' button to load additional notices (attempt 3) at (616, 360) on a.btn_more
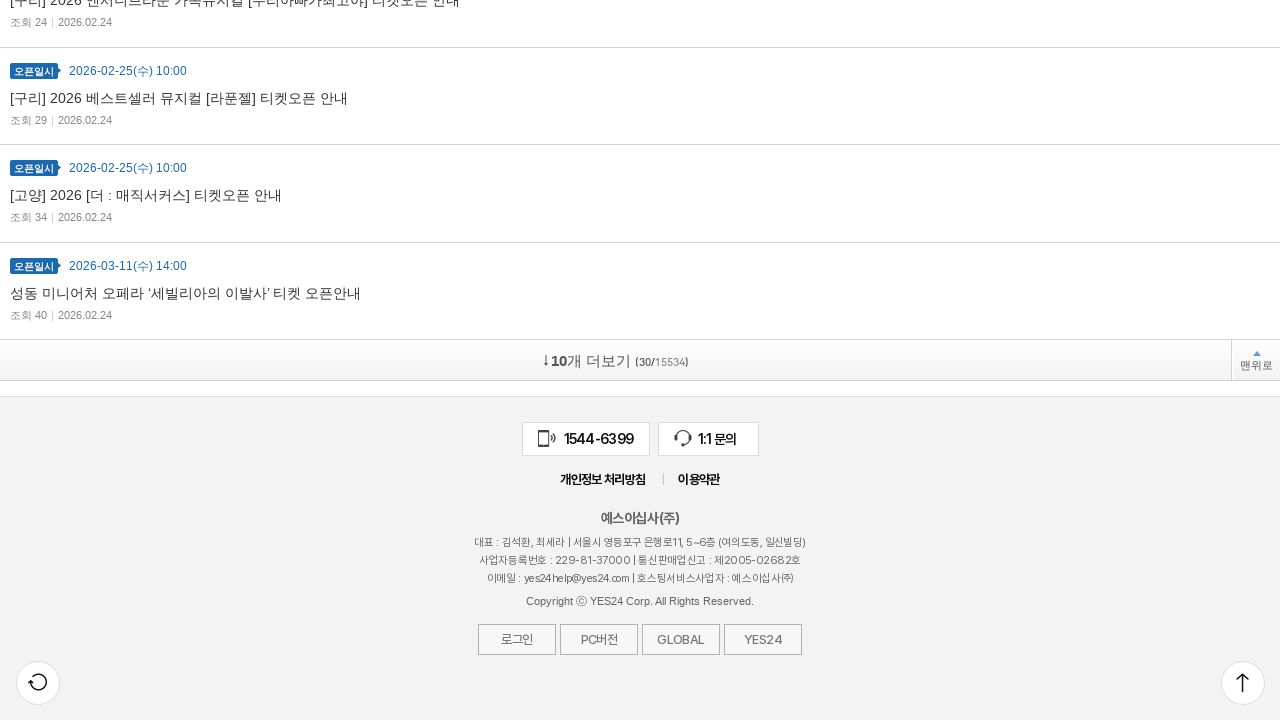

Waited for new notice content to load
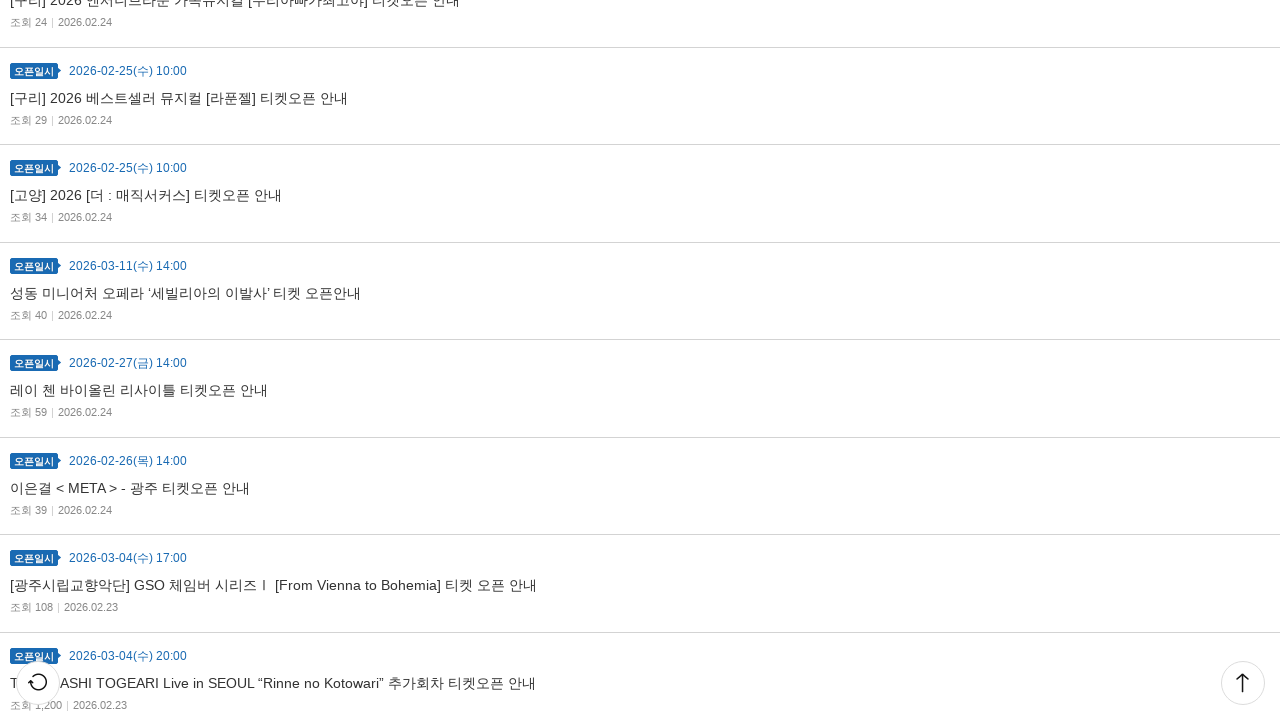

Verified that notice links are still displayed after loading more content
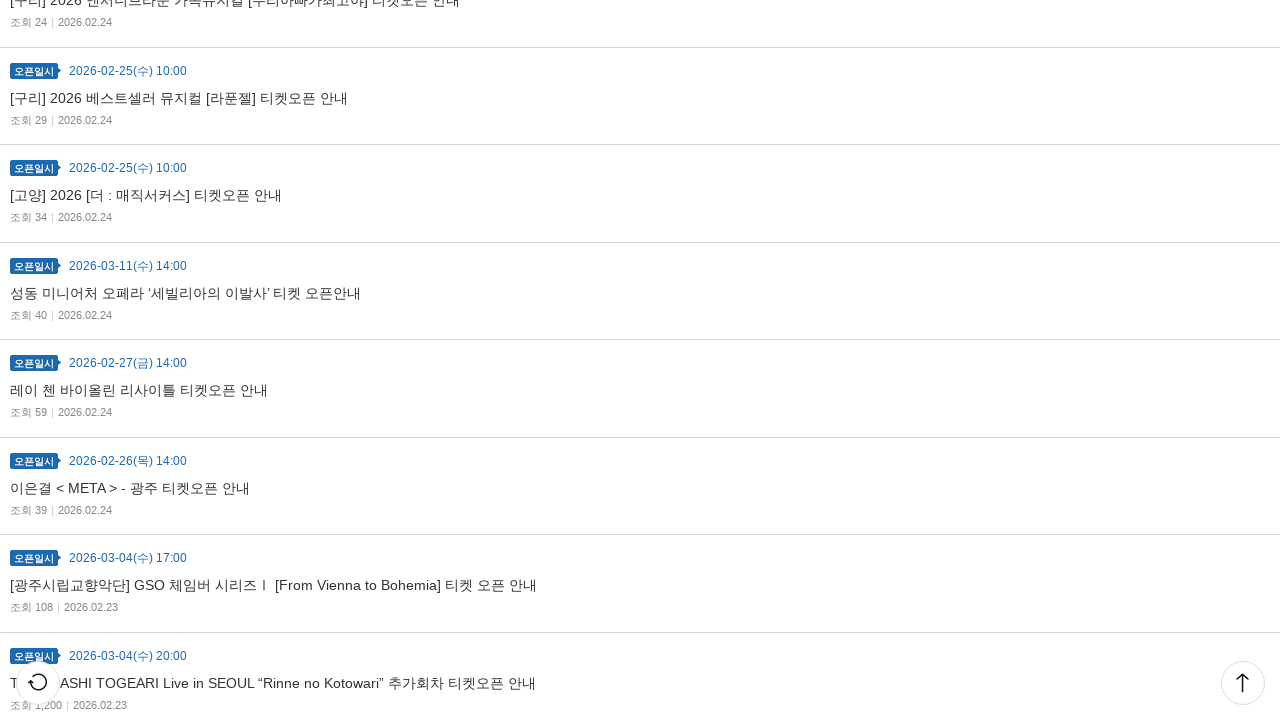

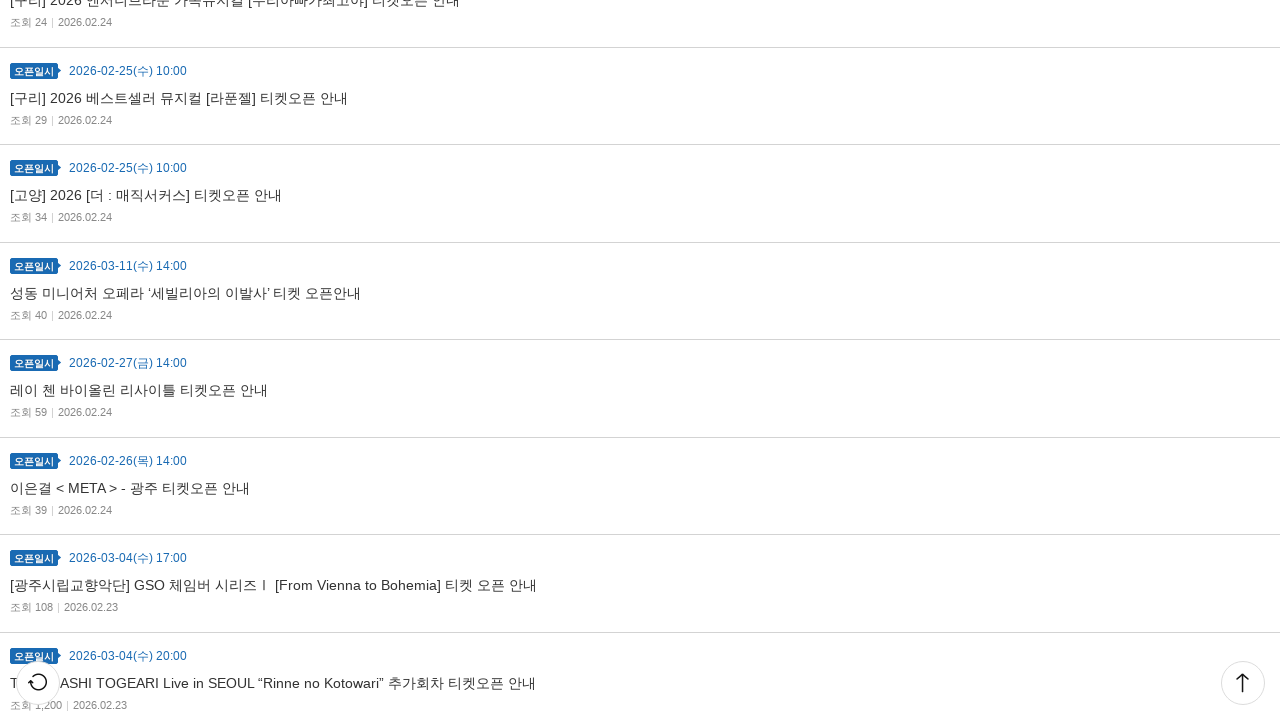